Tests alert functionality by clicking a button that triggers an alert and verifying that the alert is presented

Starting URL: http://demo.automationtesting.in/Alerts.html

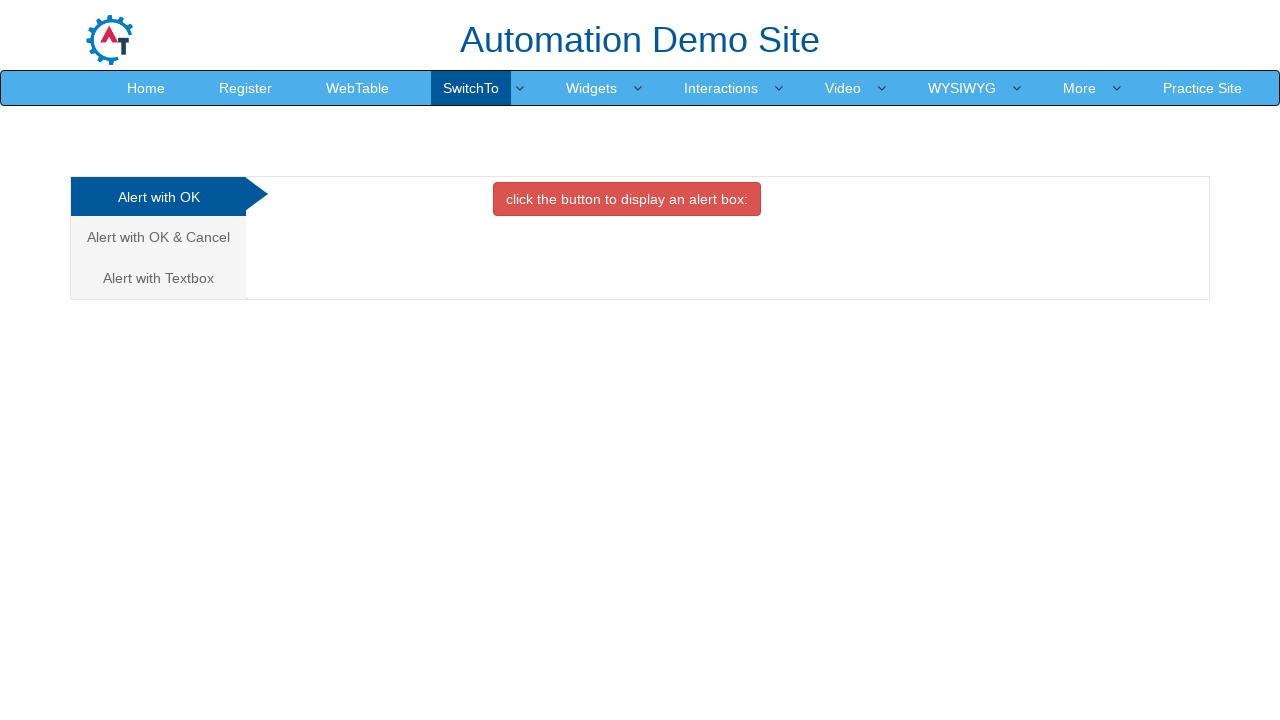

Navigated to Alerts demo page
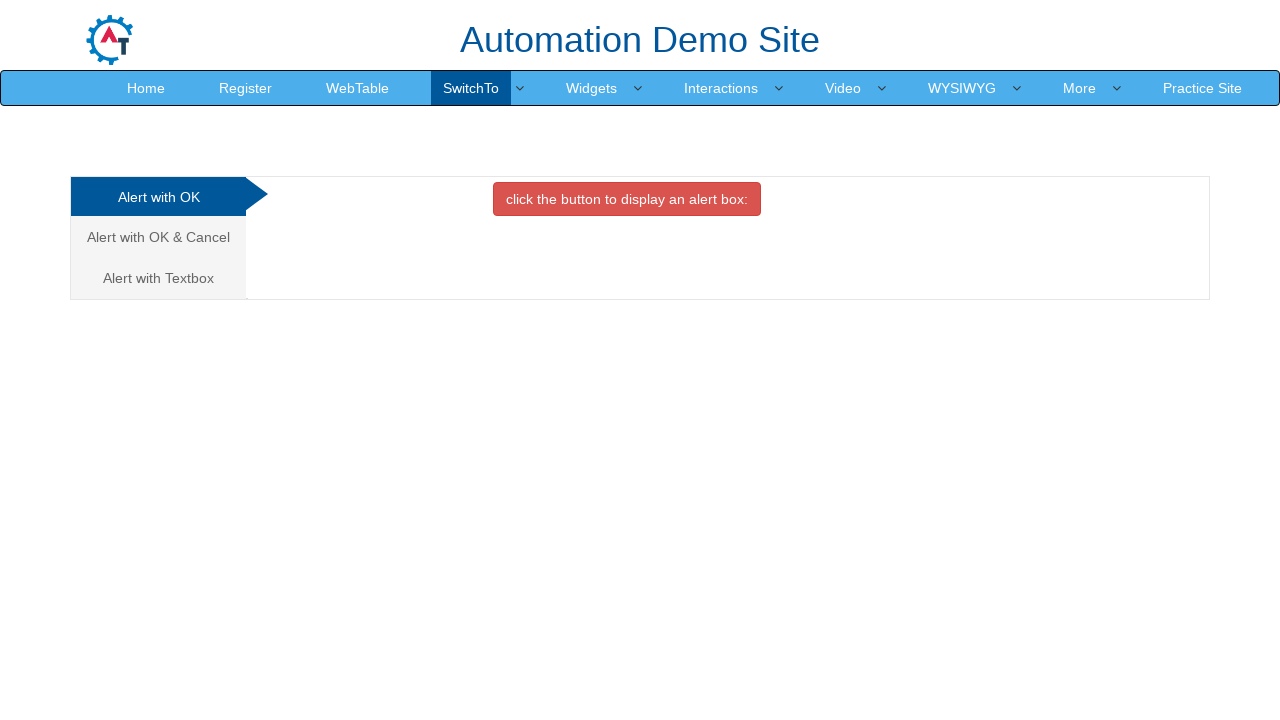

Clicked button to trigger alert at (627, 199) on button.btn.btn-danger
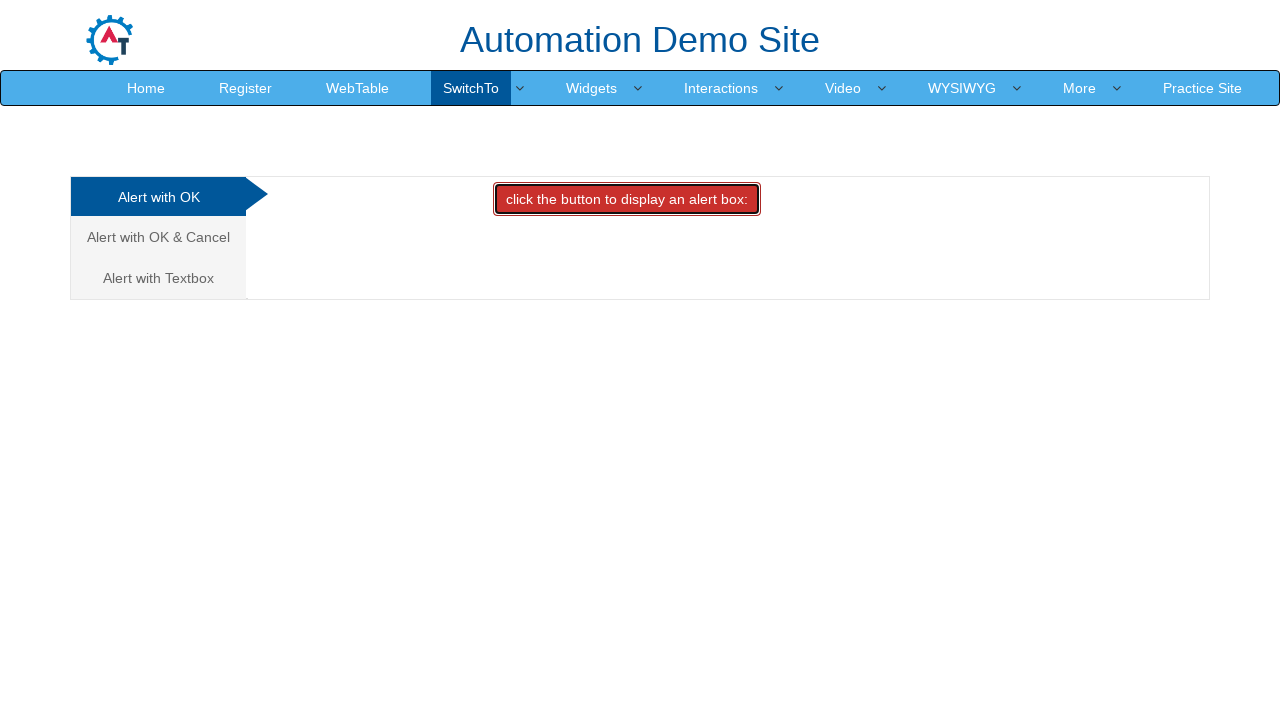

Set up dialog handler to accept alert
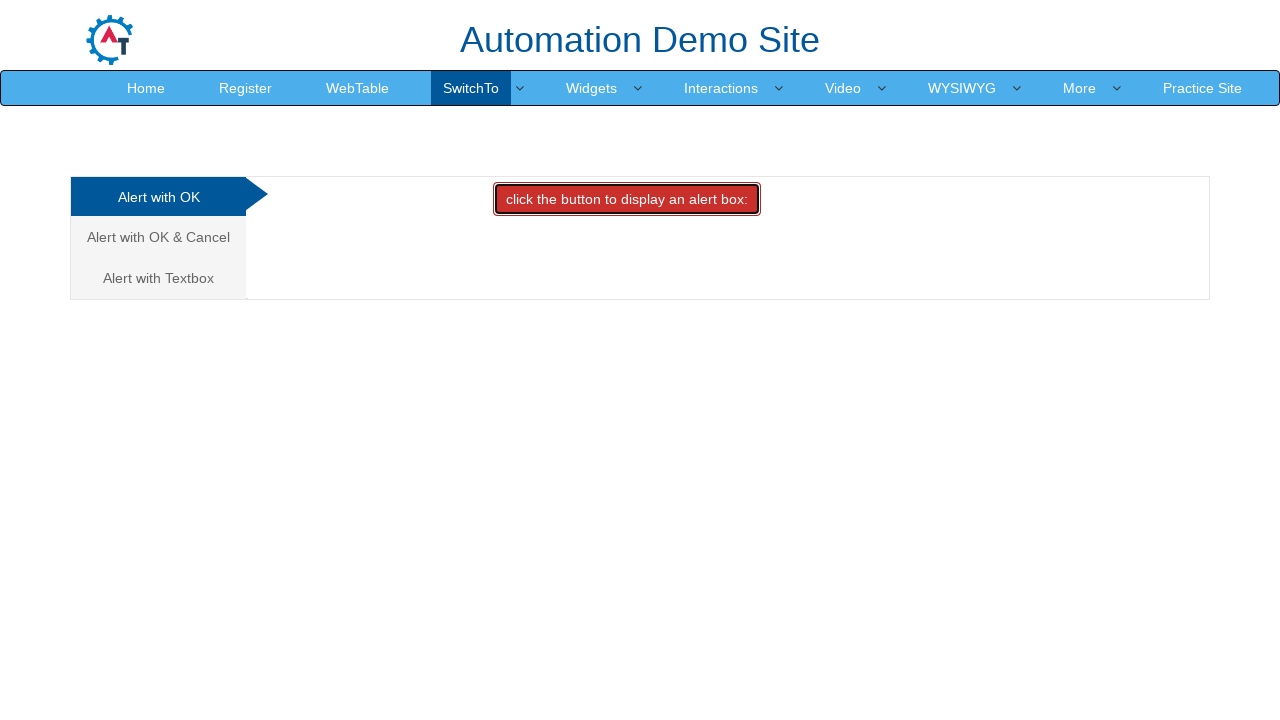

Alert was presented and accepted using conditional statement
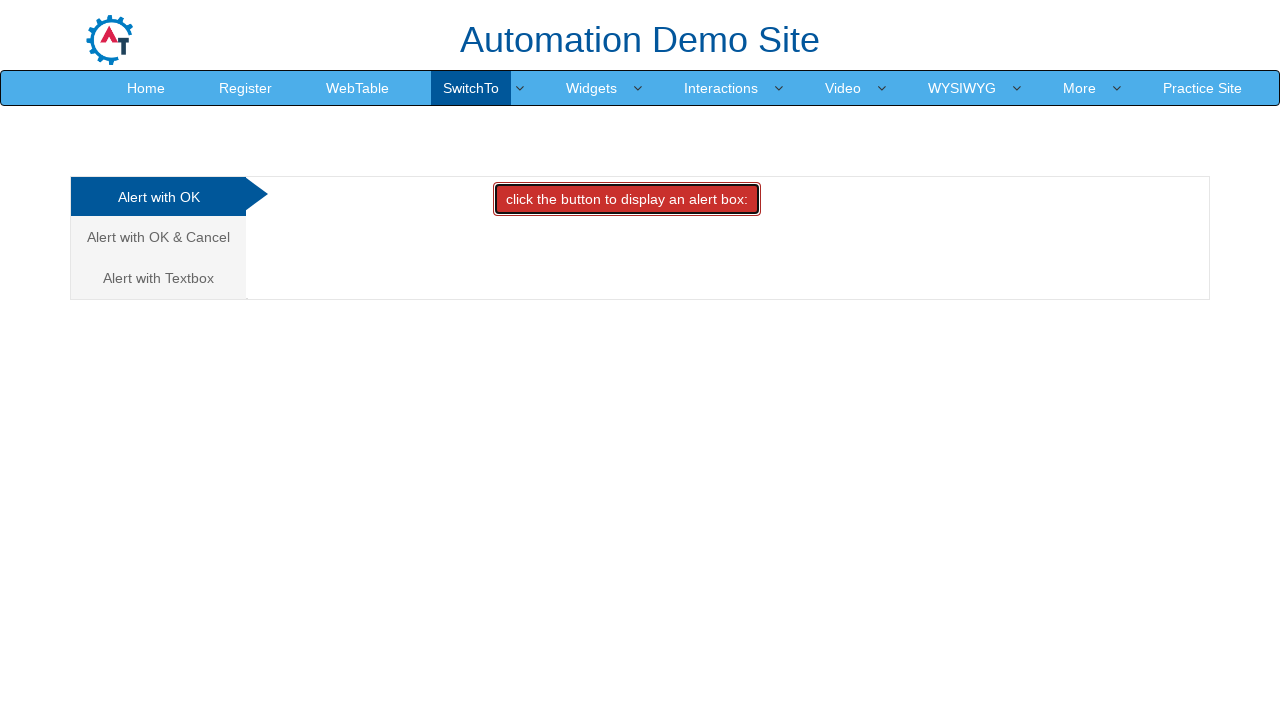

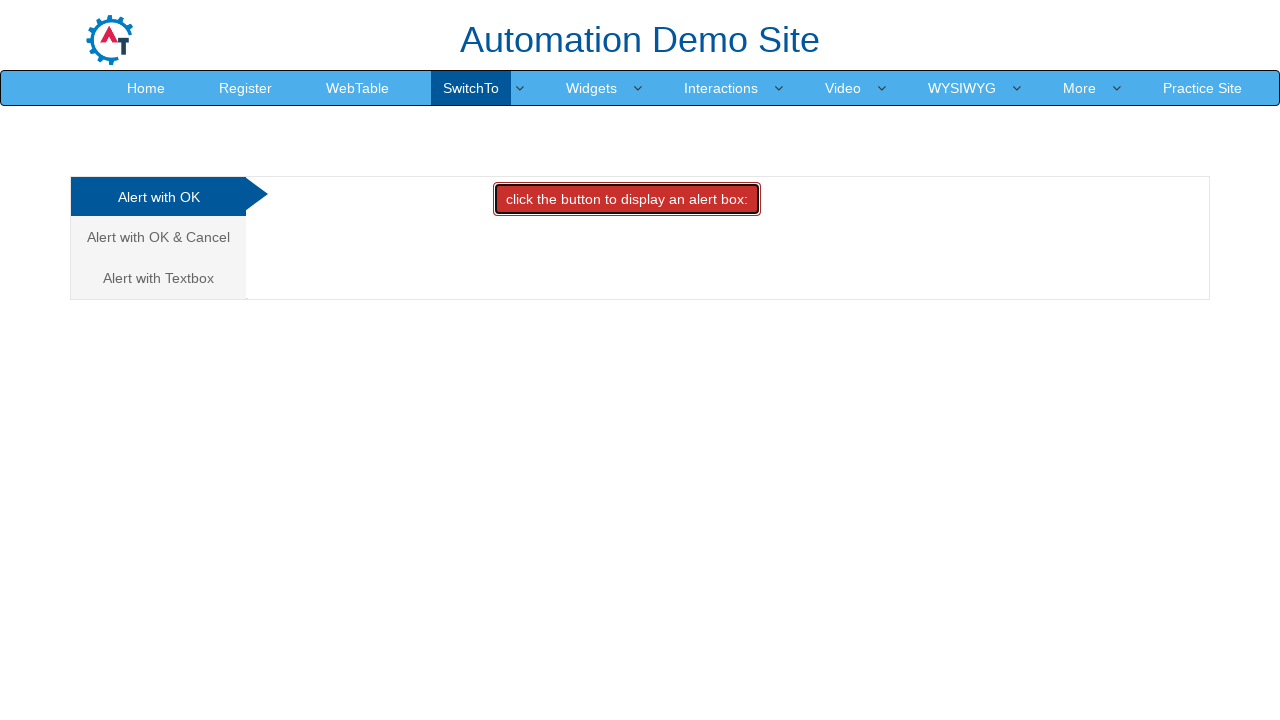